Tests dynamic element interaction by clicking a reveal button and then typing into a dynamically revealed input field

Starting URL: https://www.selenium.dev/selenium/web/dynamic.html

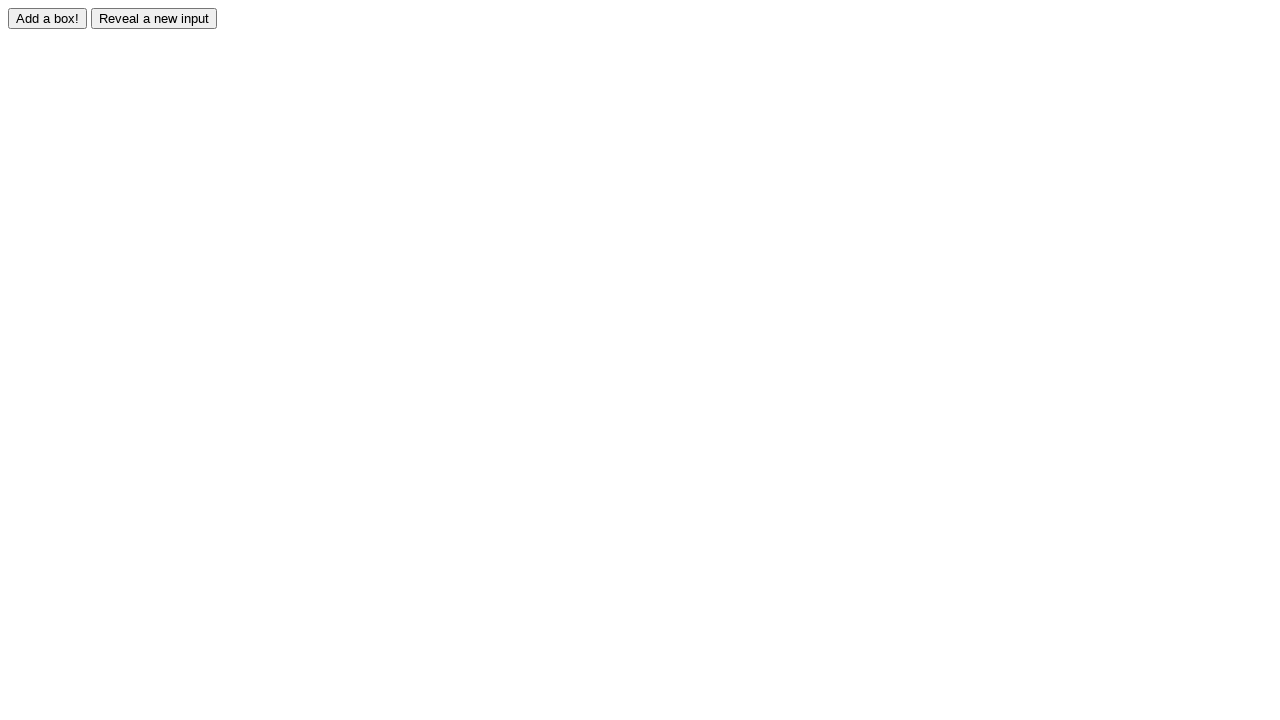

Clicked reveal button to show hidden input field at (154, 18) on #reveal
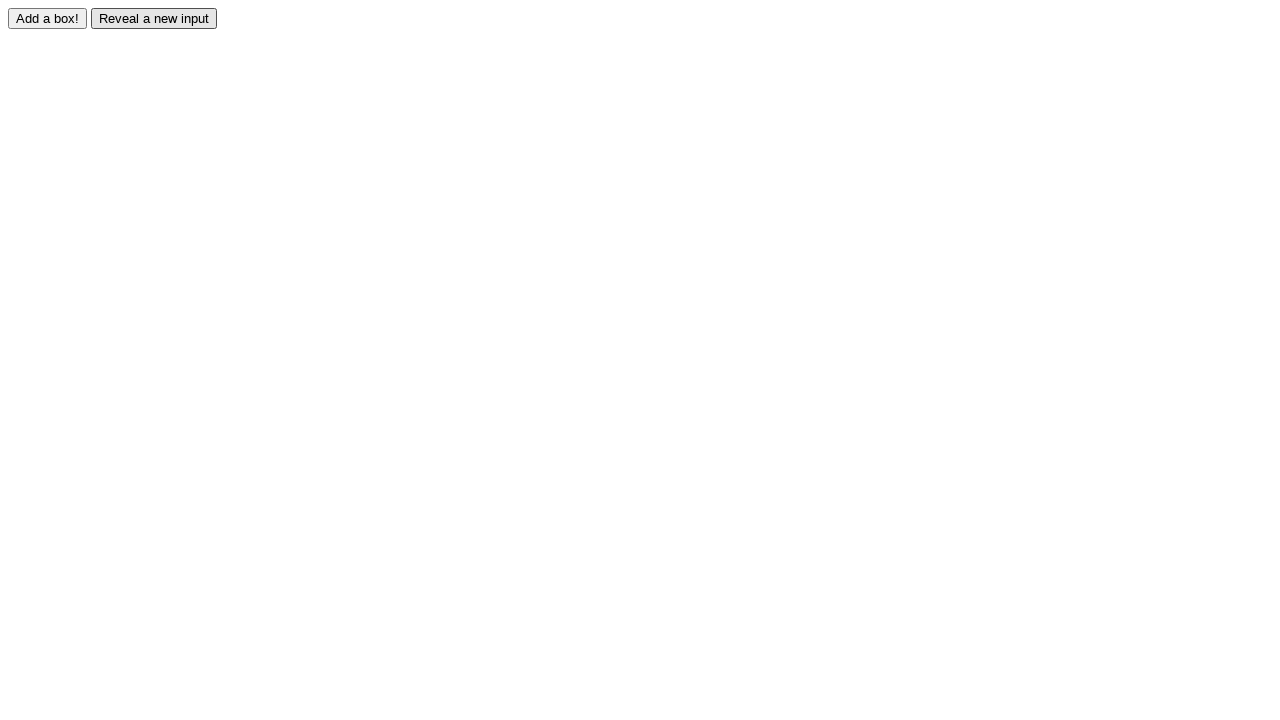

Revealed input field became visible
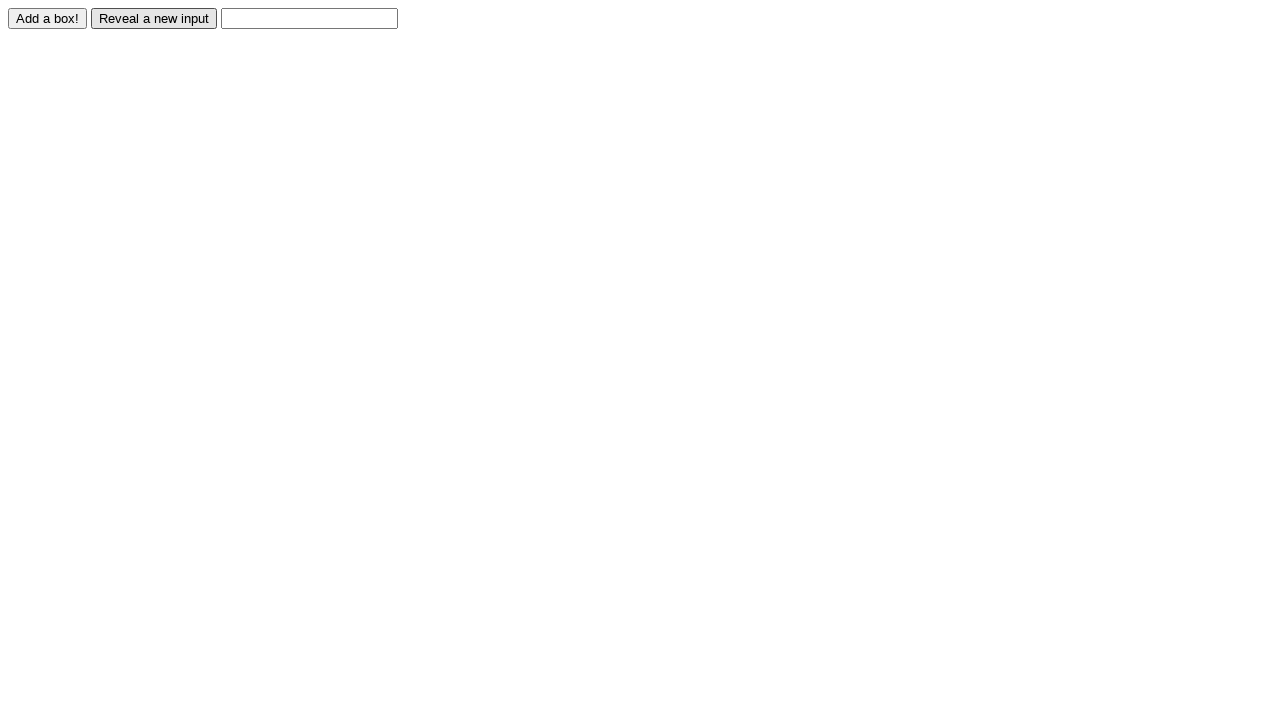

Filled revealed input field with 'testinput123' on #revealed
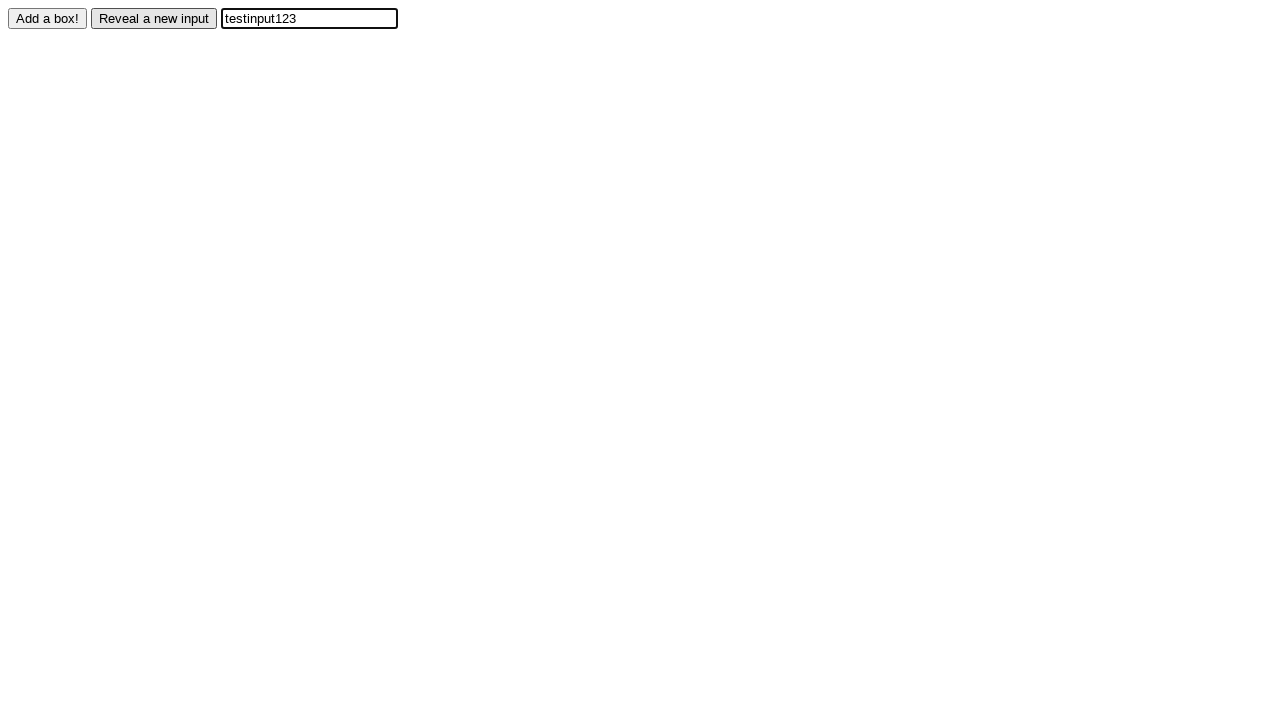

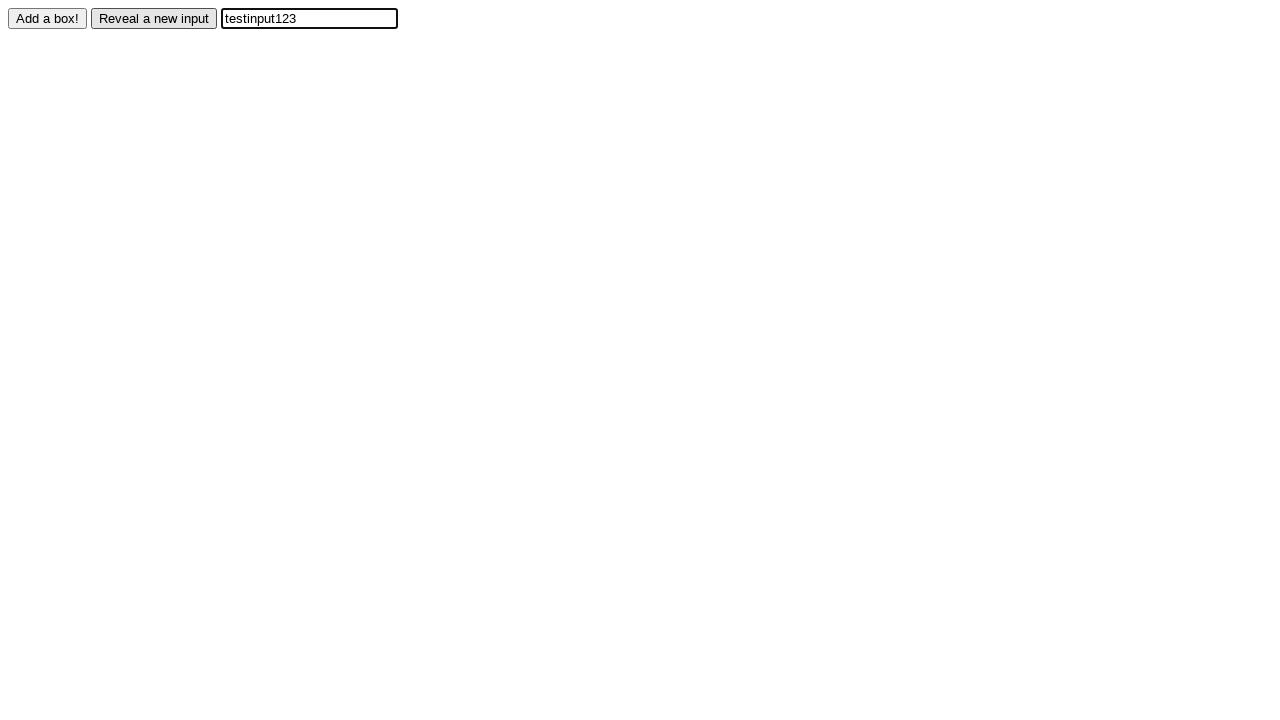